Tests the search functionality of a webshop by searching for the keyword "for" and verifying that the expected books appear in the search results.

Starting URL: https://danube-webshop.herokuapp.com/

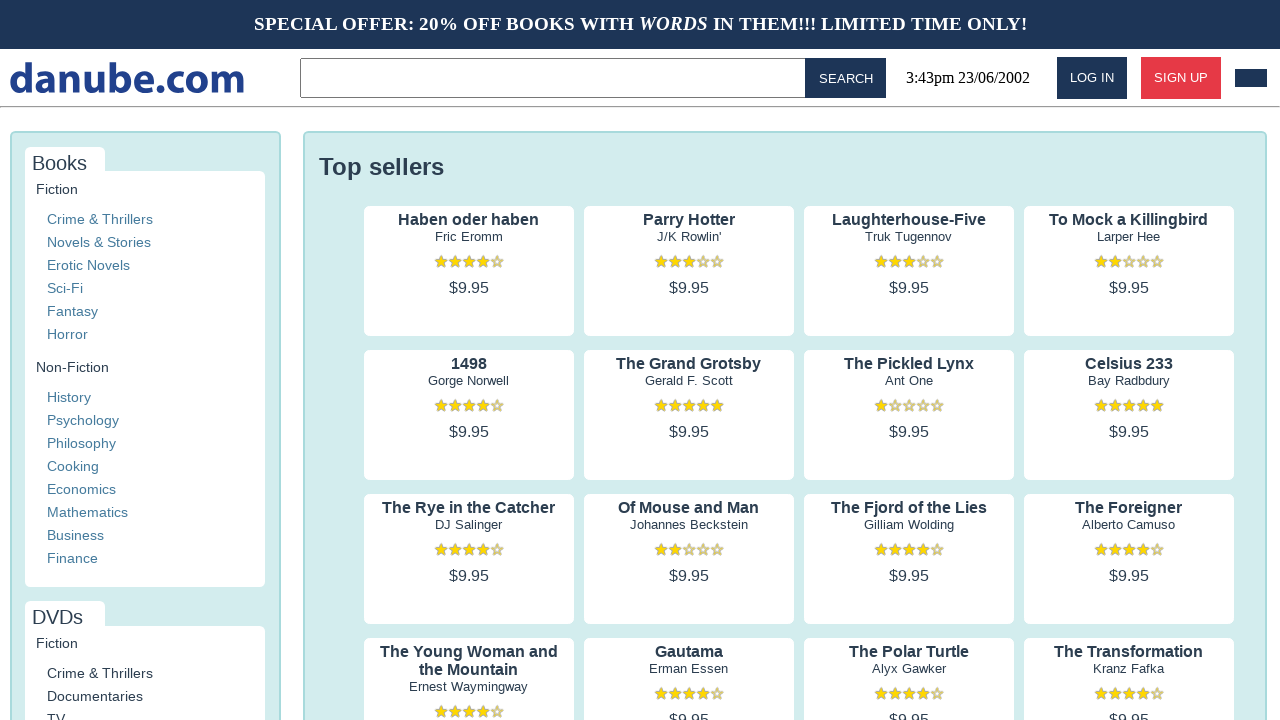

Clicked on search input in topbar at (556, 78) on .topbar > input
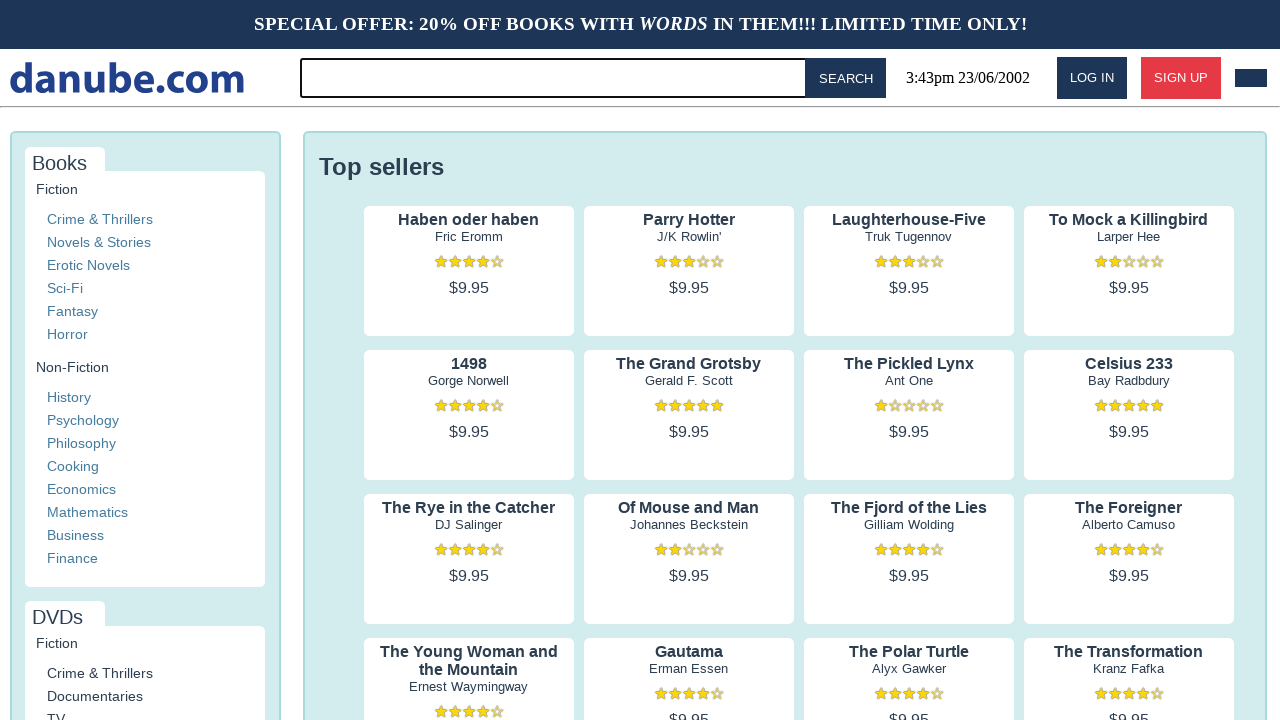

Filled search input with keyword 'for' on .topbar > input
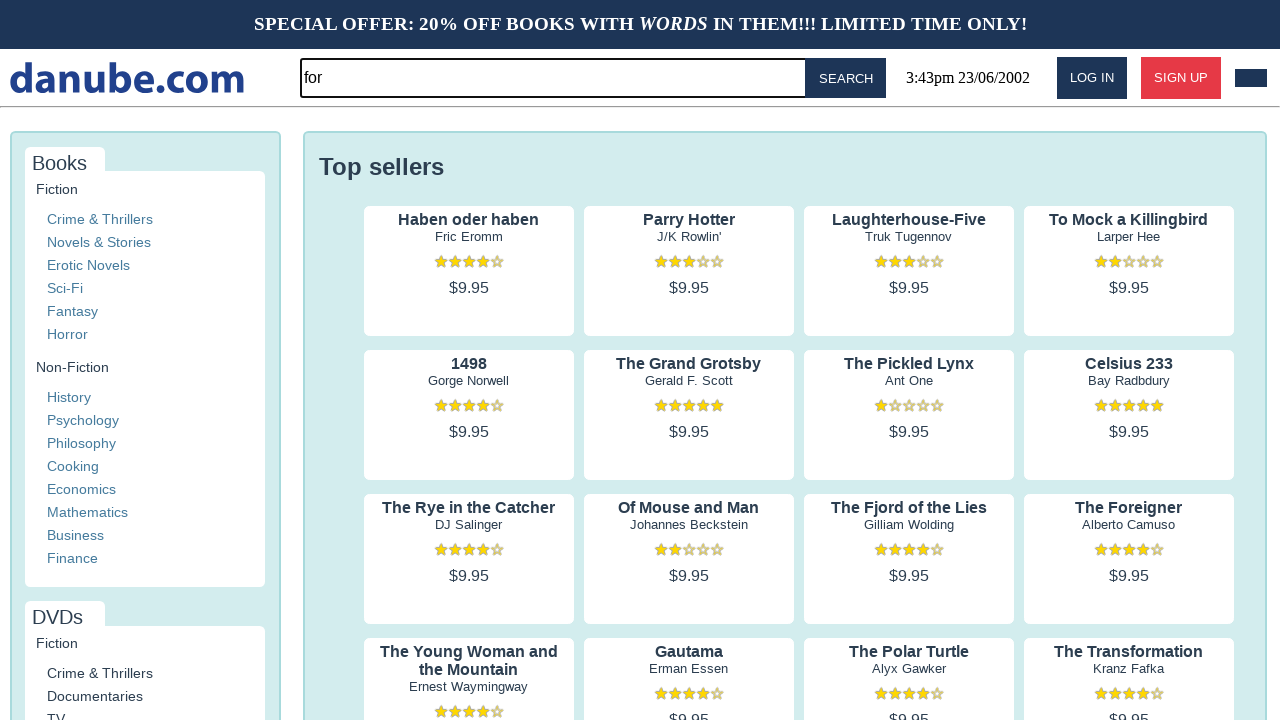

Clicked search button to execute search at (846, 78) on #button-search
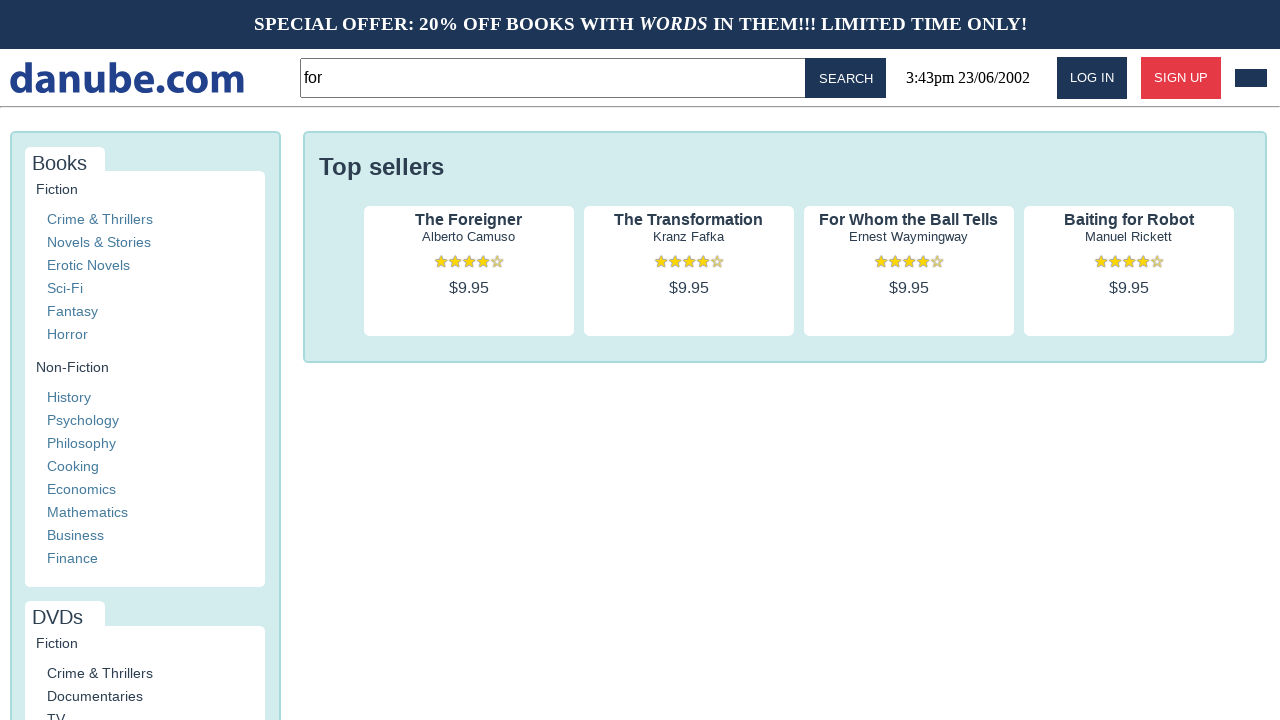

Search results loaded and first book title visible
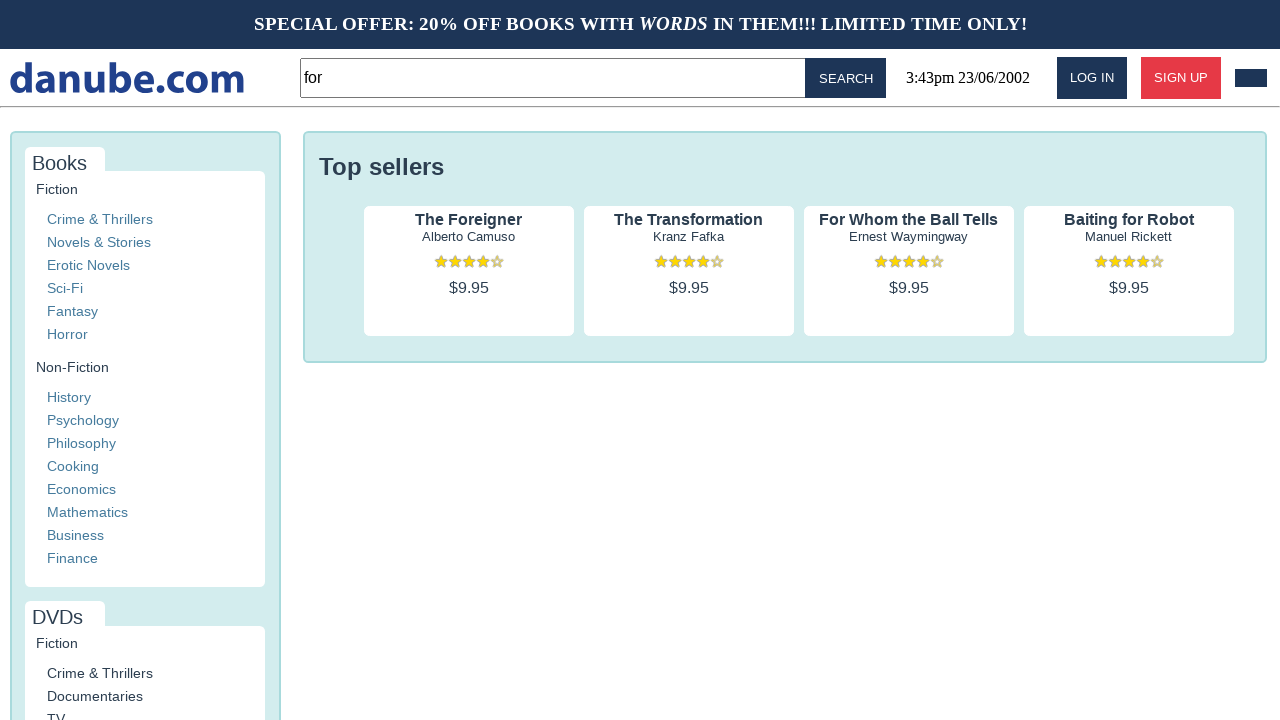

Verified 4 search results found
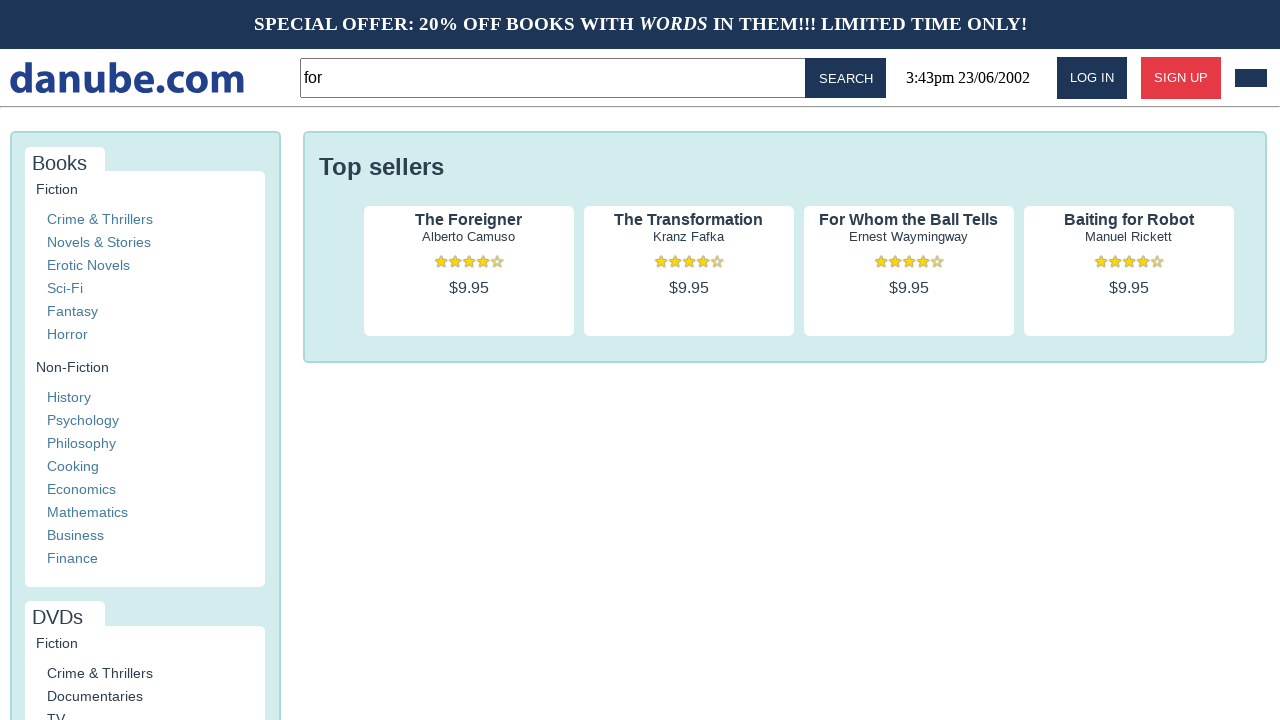

Verified book title 'The Foreigner' is in expected results
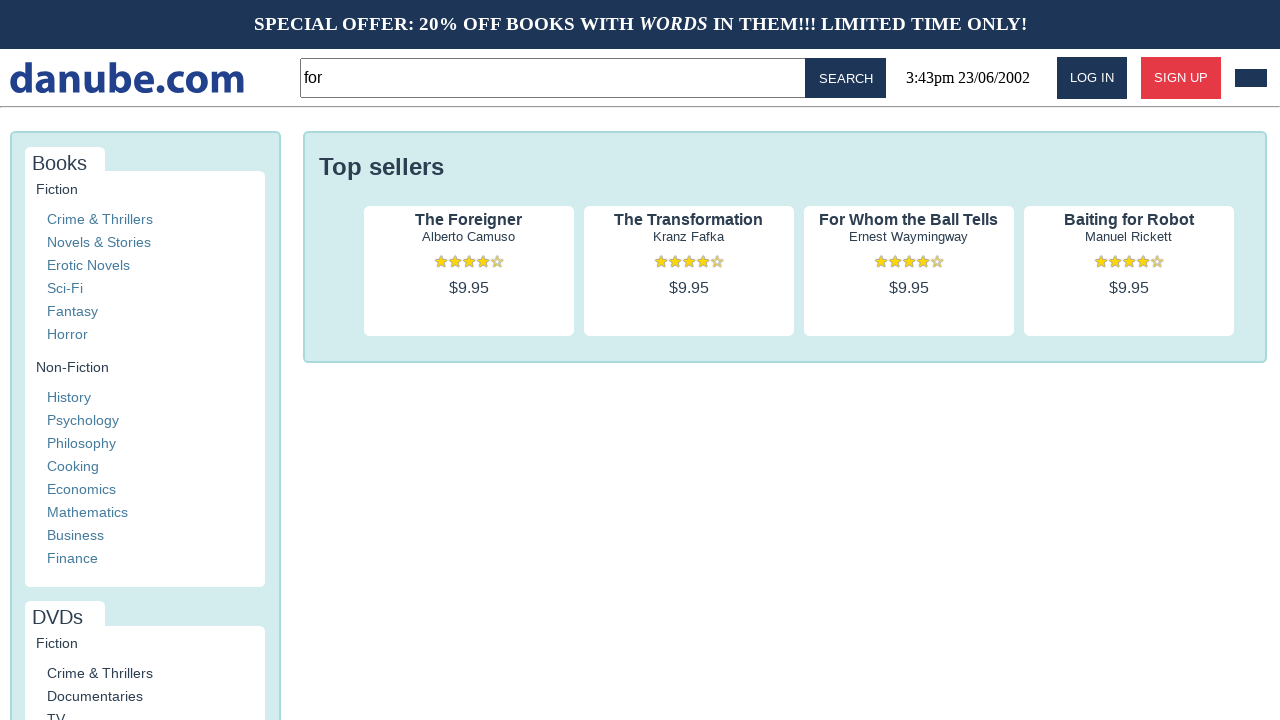

Verified book title 'The Transformation' is in expected results
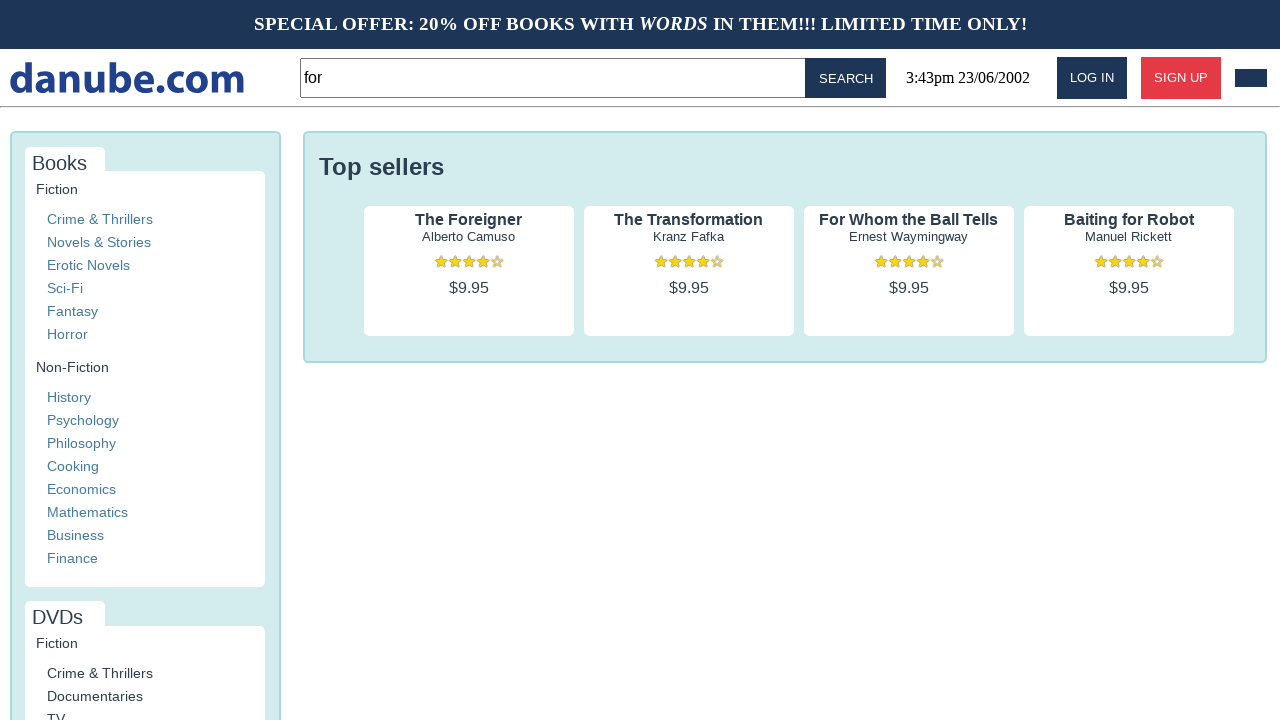

Verified book title 'For Whom the Ball Tells' is in expected results
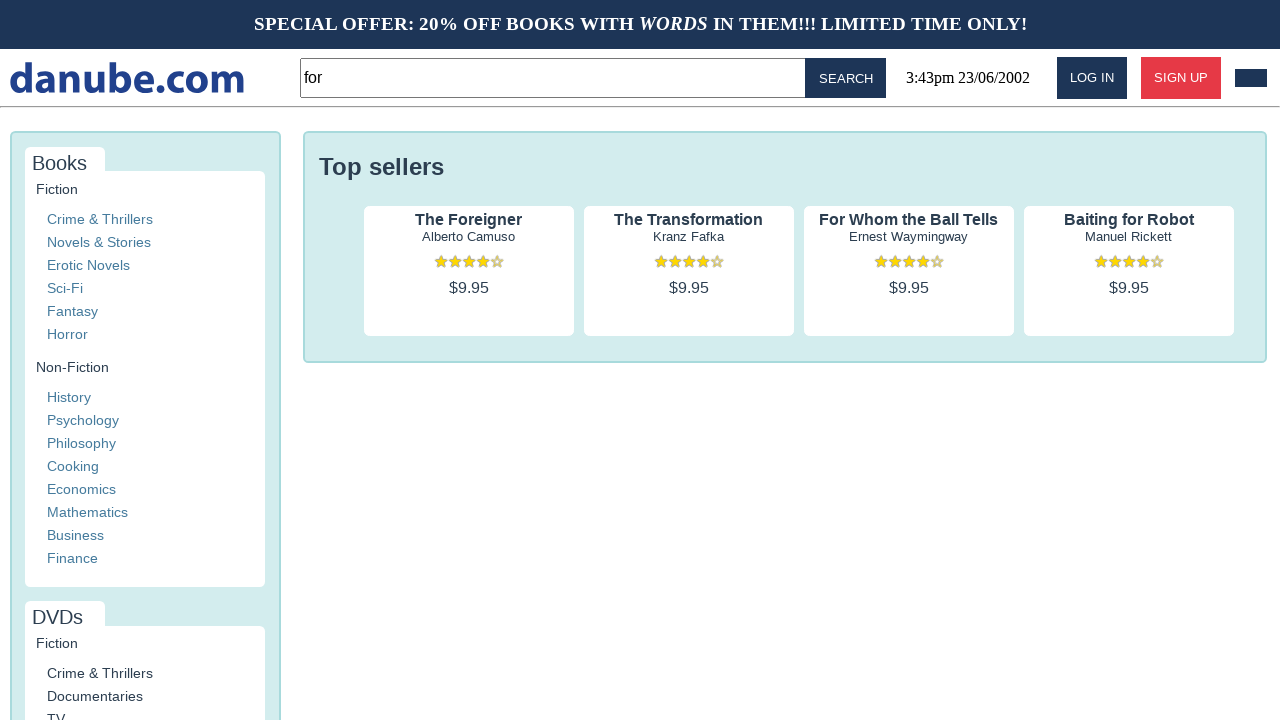

Verified book title 'Baiting for Robot' is in expected results
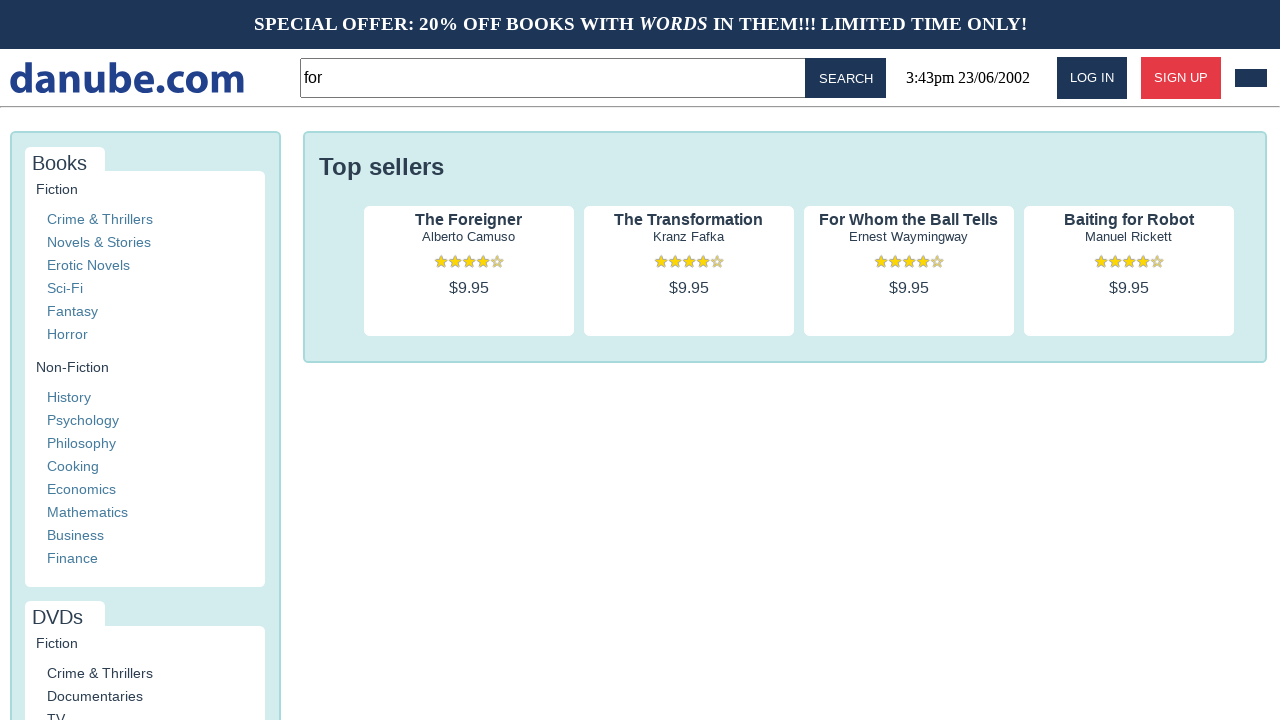

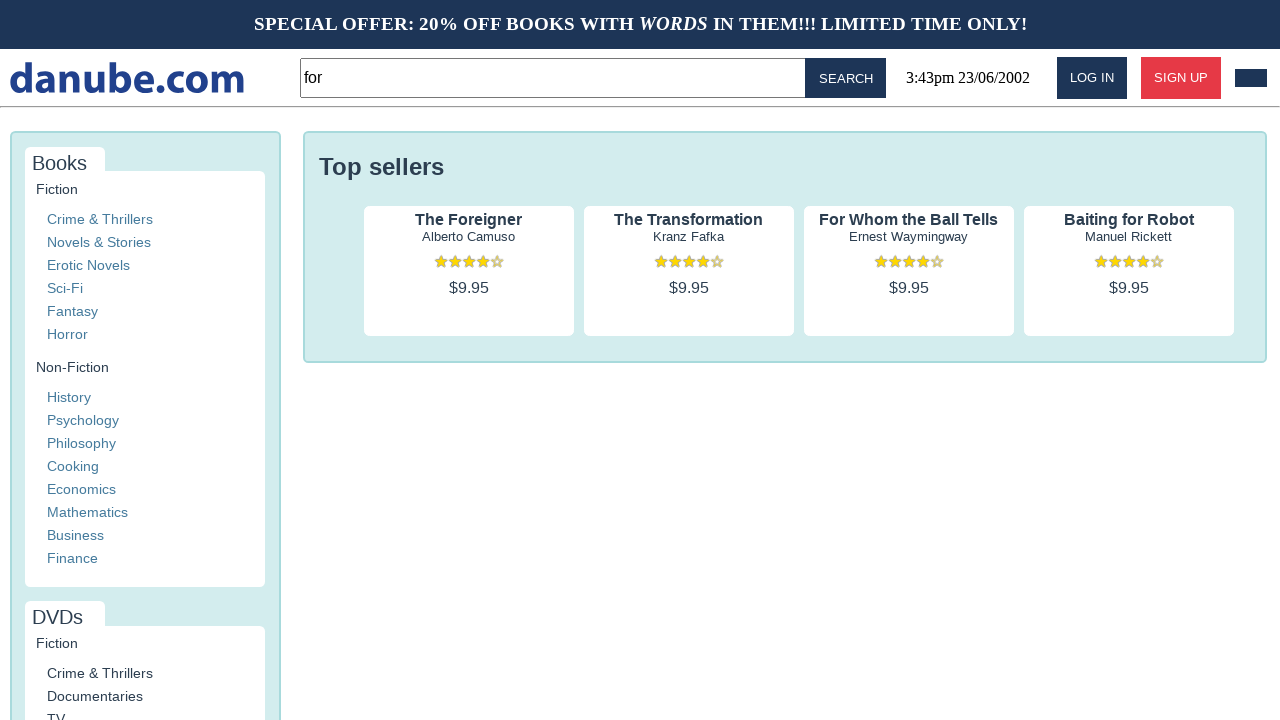